Tests that the submit button opacity changes to 1 when an email is entered in the input field

Starting URL: http://library-app.firebaseapp.com

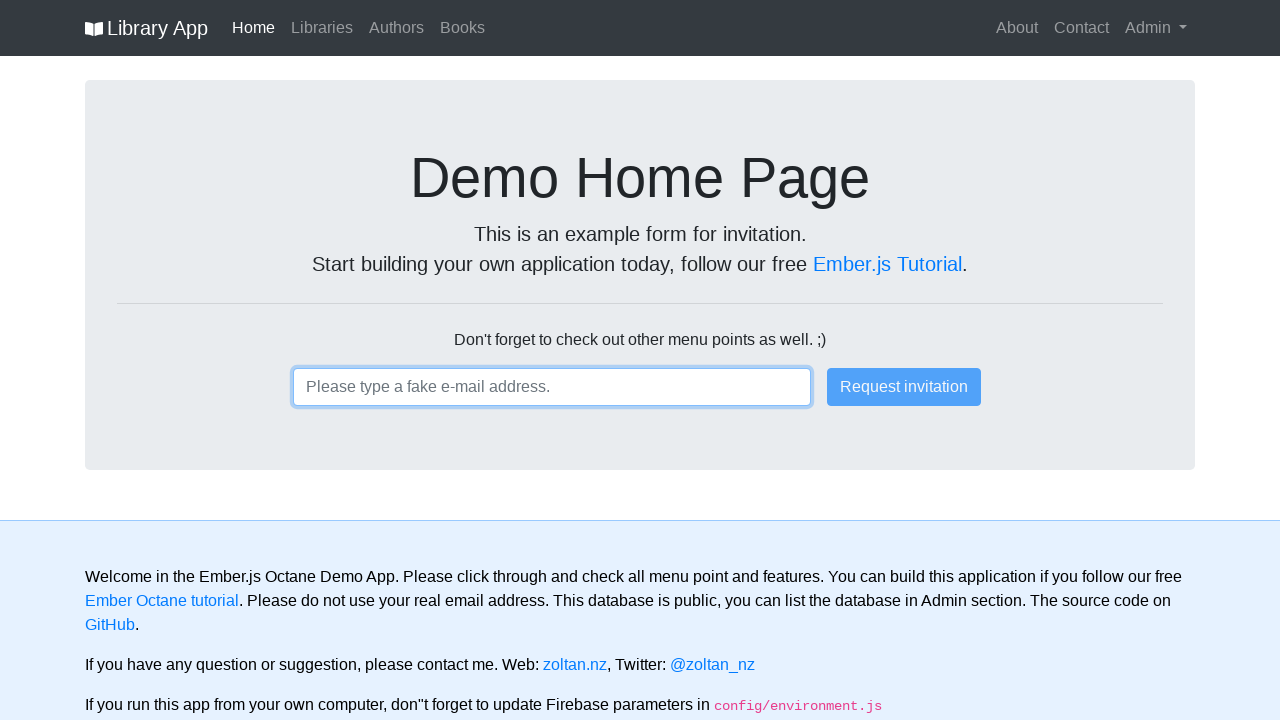

Navigated to library app homepage
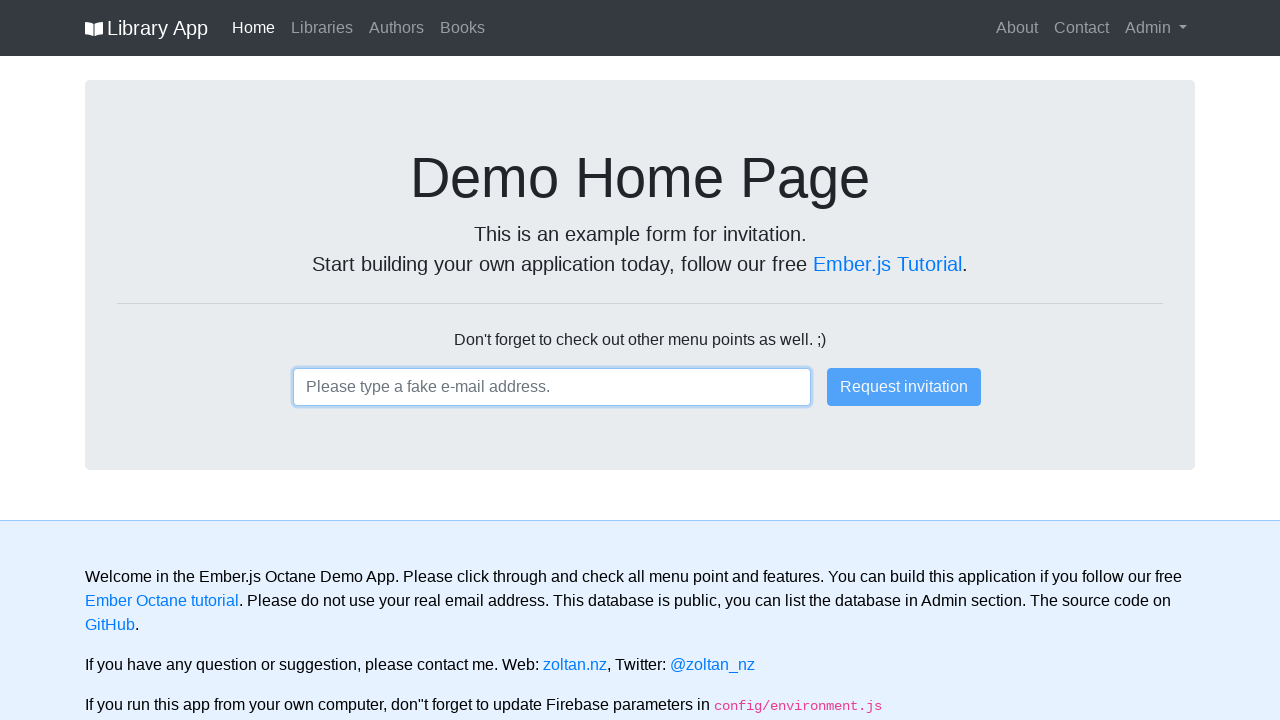

Filled email input field with 'user@fakemail.com' on input
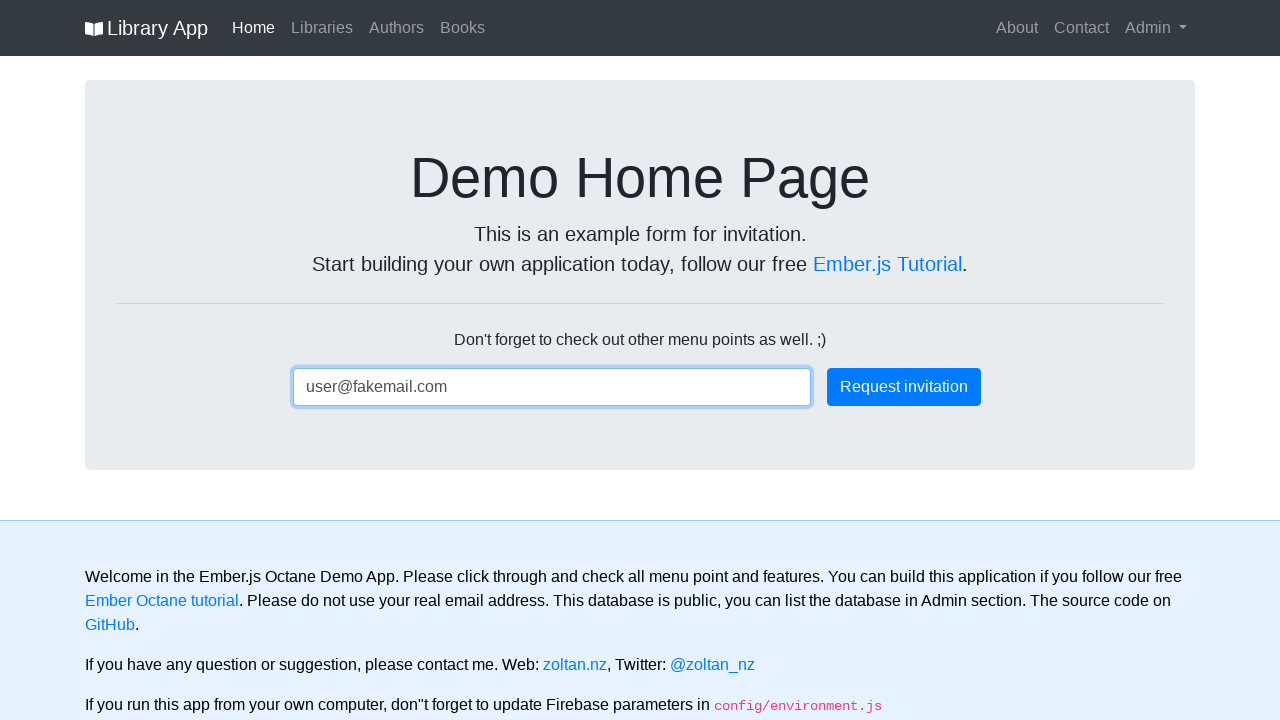

Submit button became visible
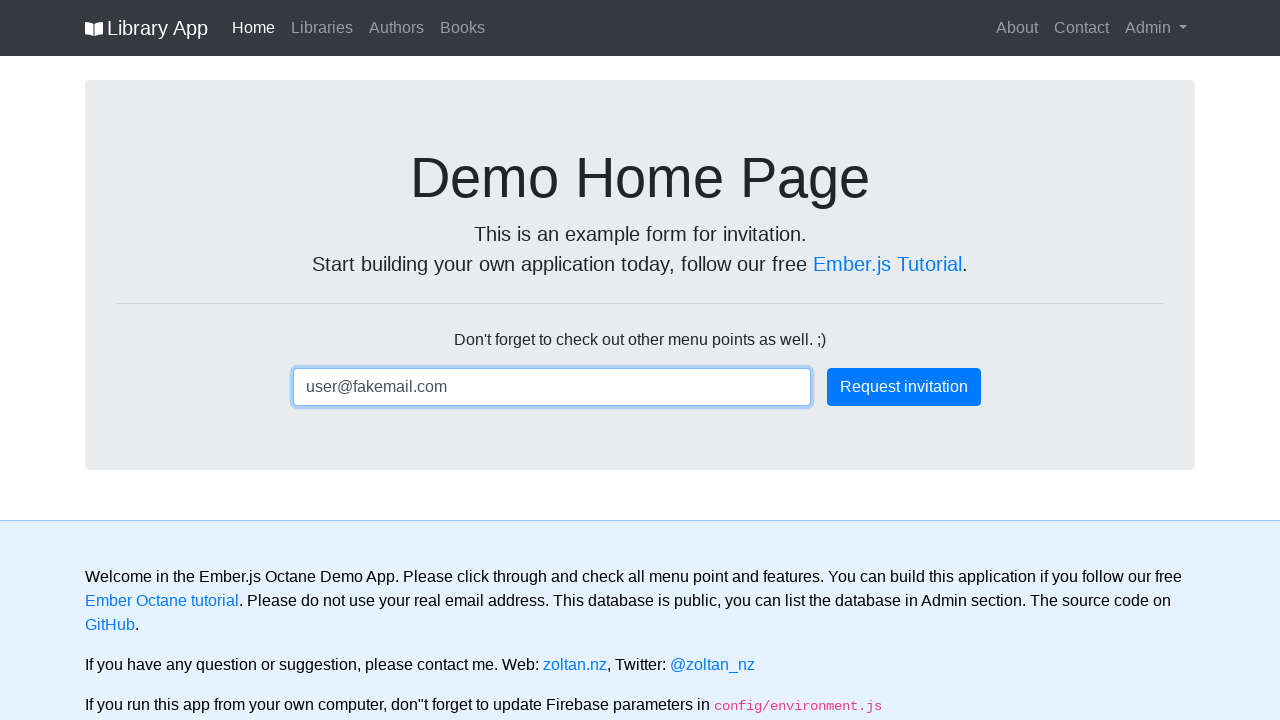

Retrieved submit button computed opacity: 1
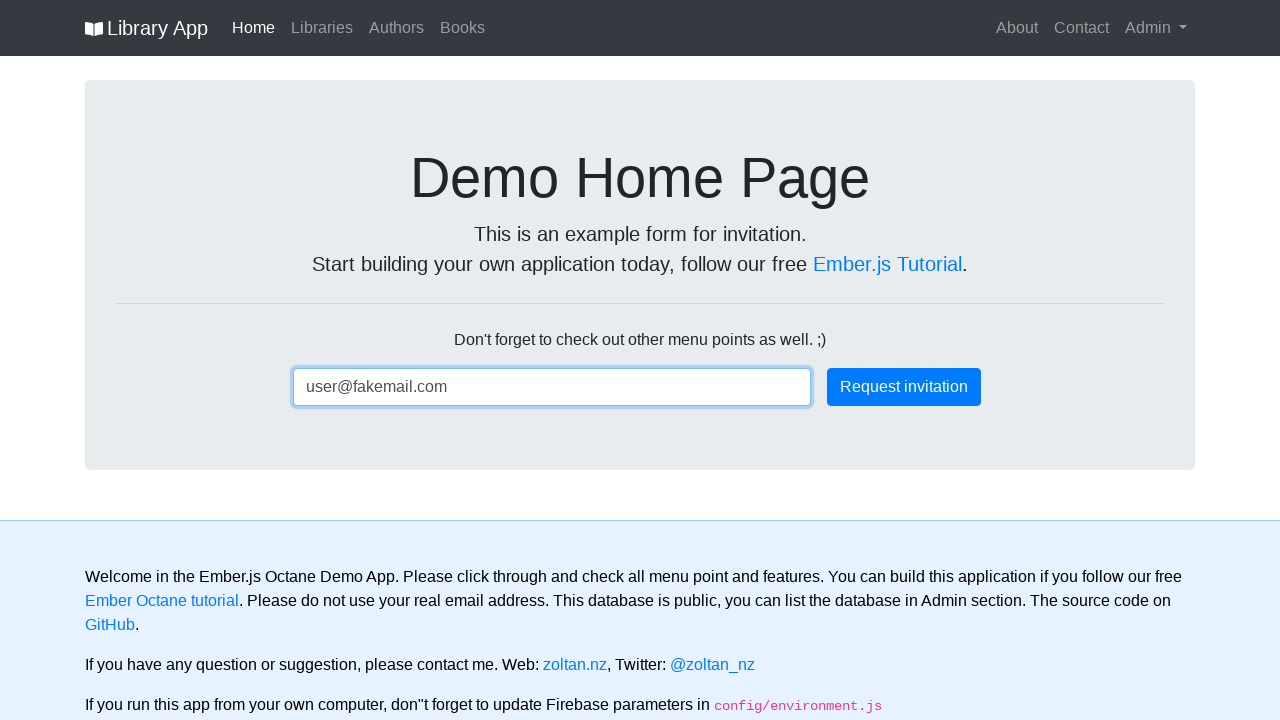

Verified submit button opacity changed to 1 when email was entered
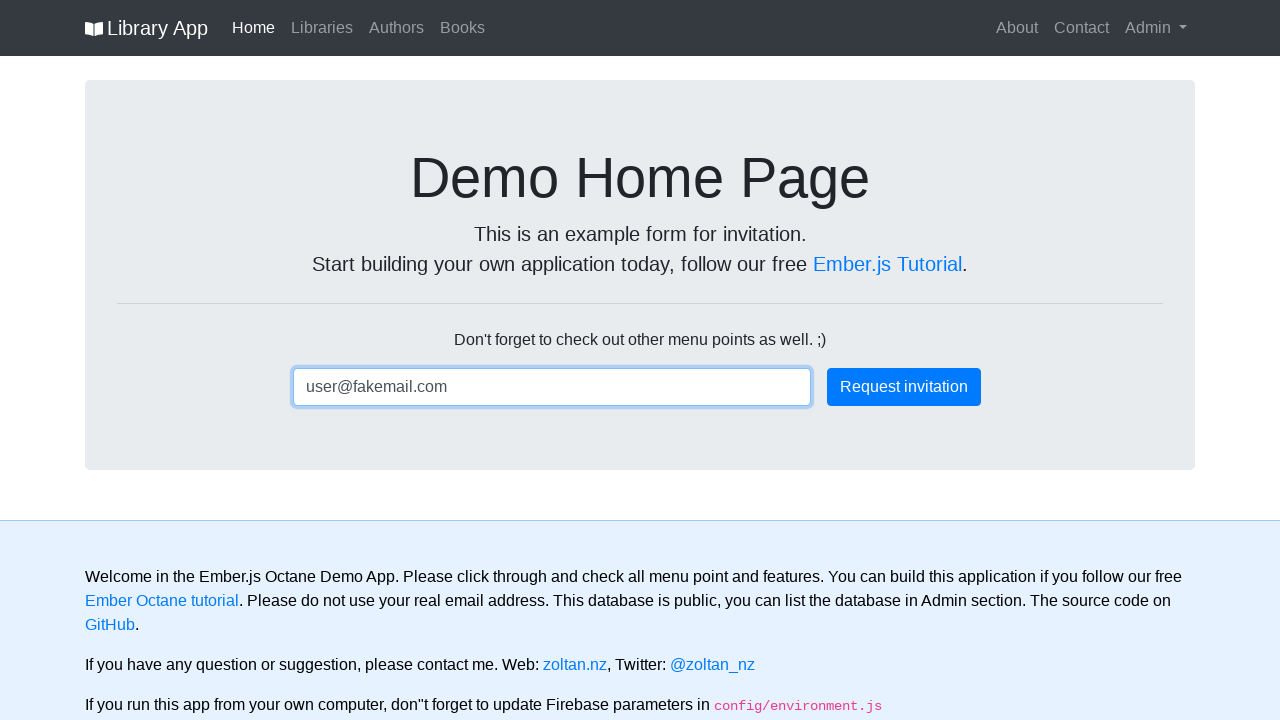

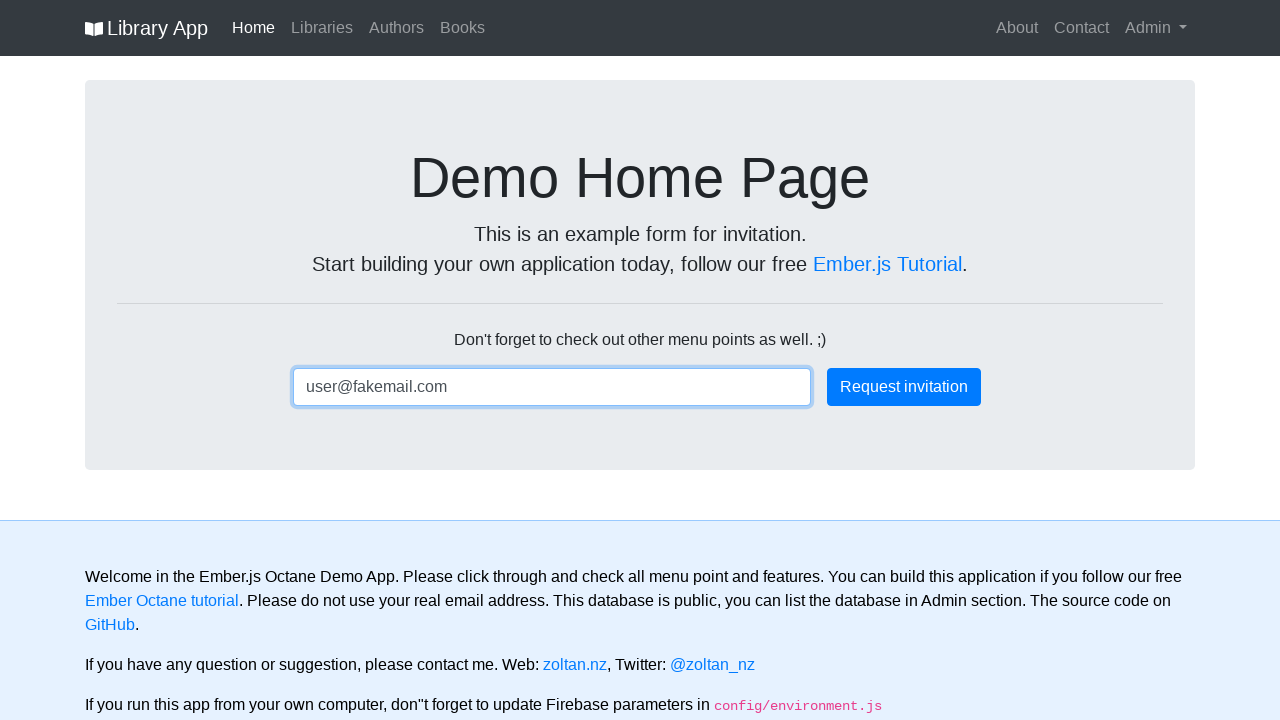